Navigates to the Limosa website, waits for the logo element to appear, and clicks on the English language link to switch the site language.

Starting URL: https://www.limosa.be/

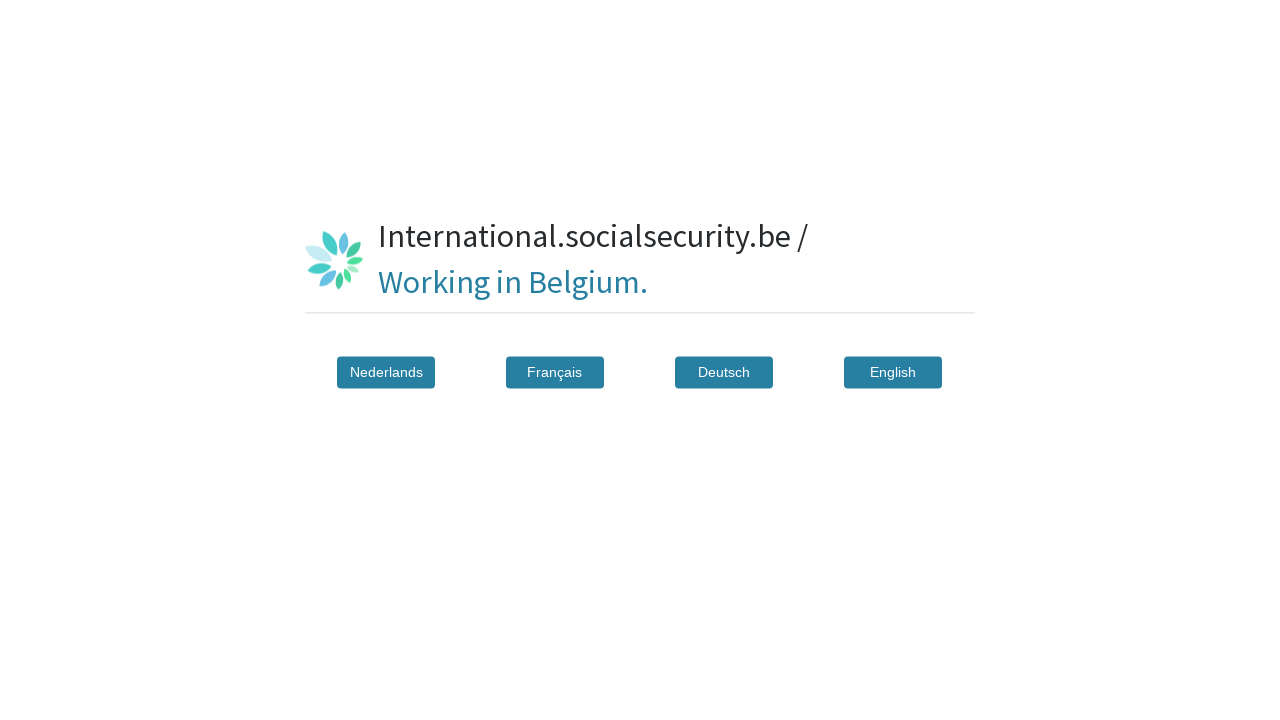

Navigated to Limosa website at https://www.limosa.be/
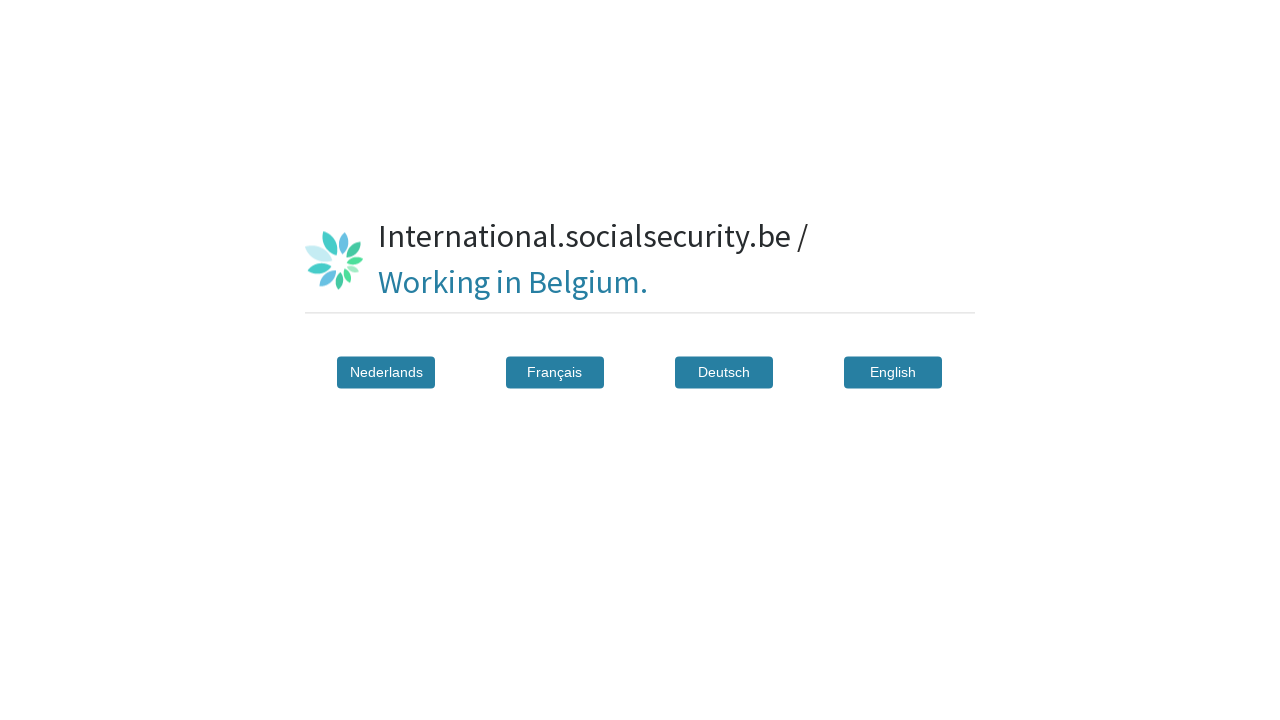

Logo element appeared on the page
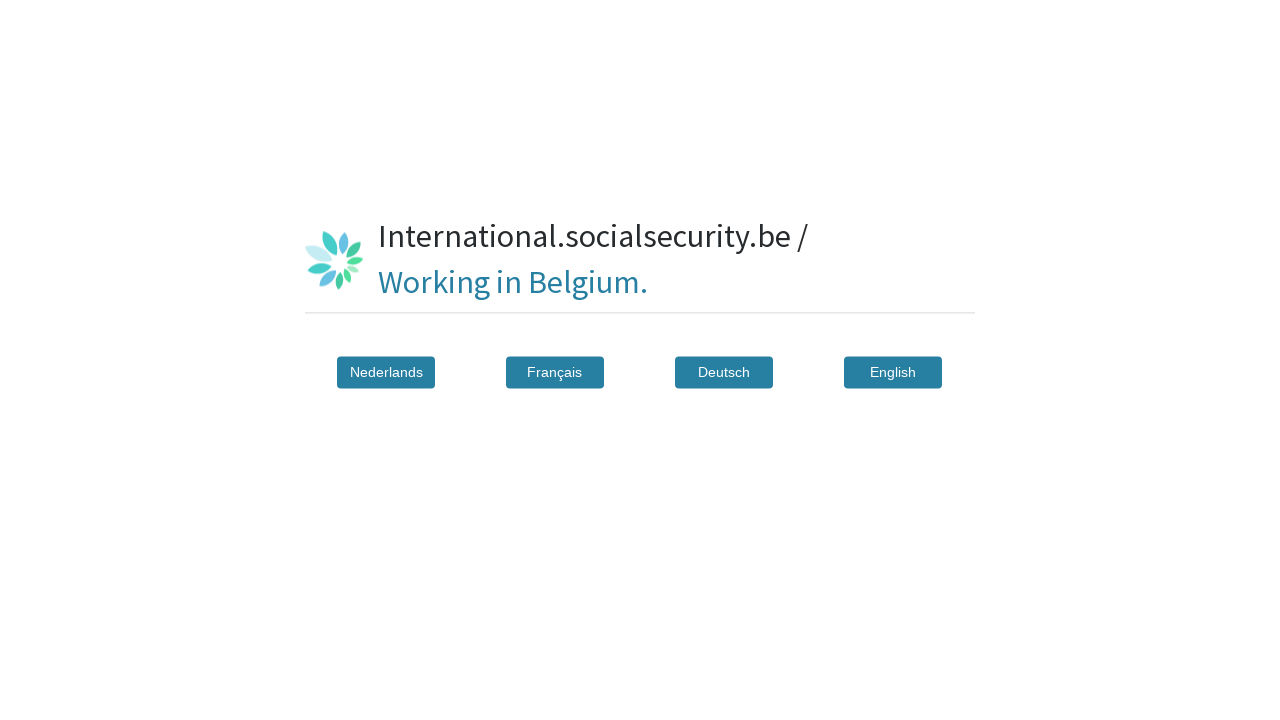

Clicked on English language link to switch site language at (893, 372) on text=English
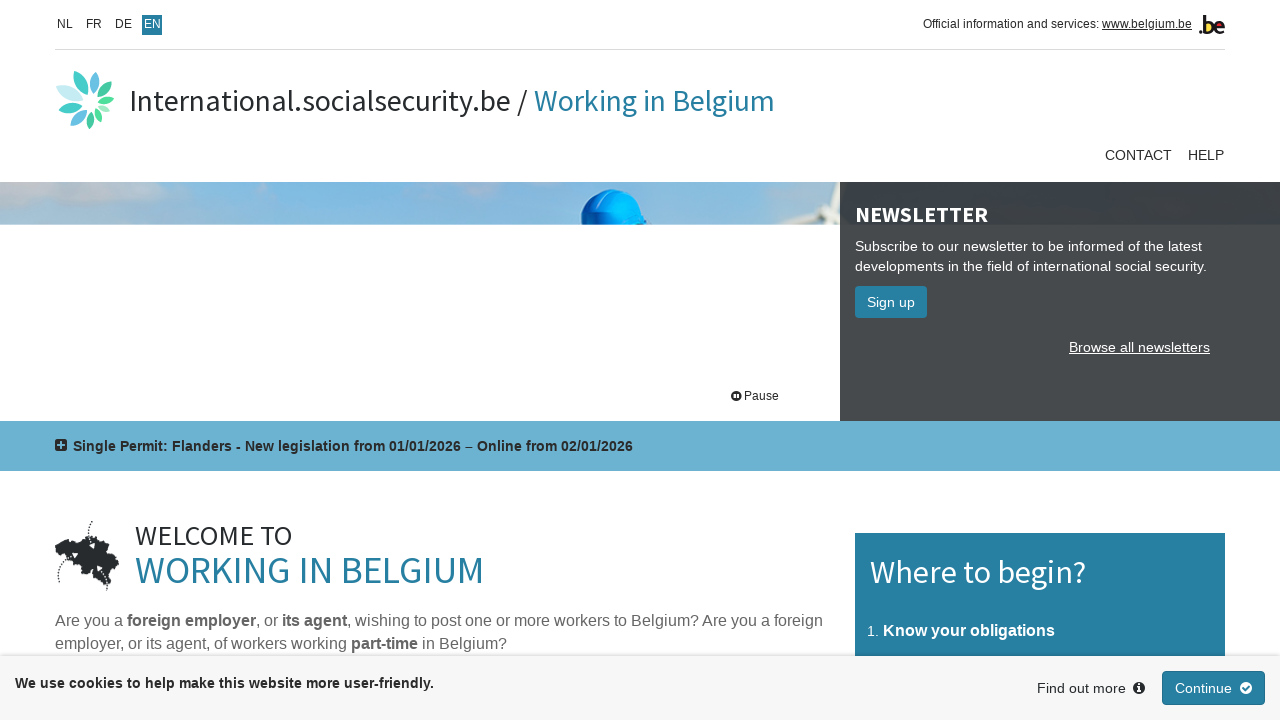

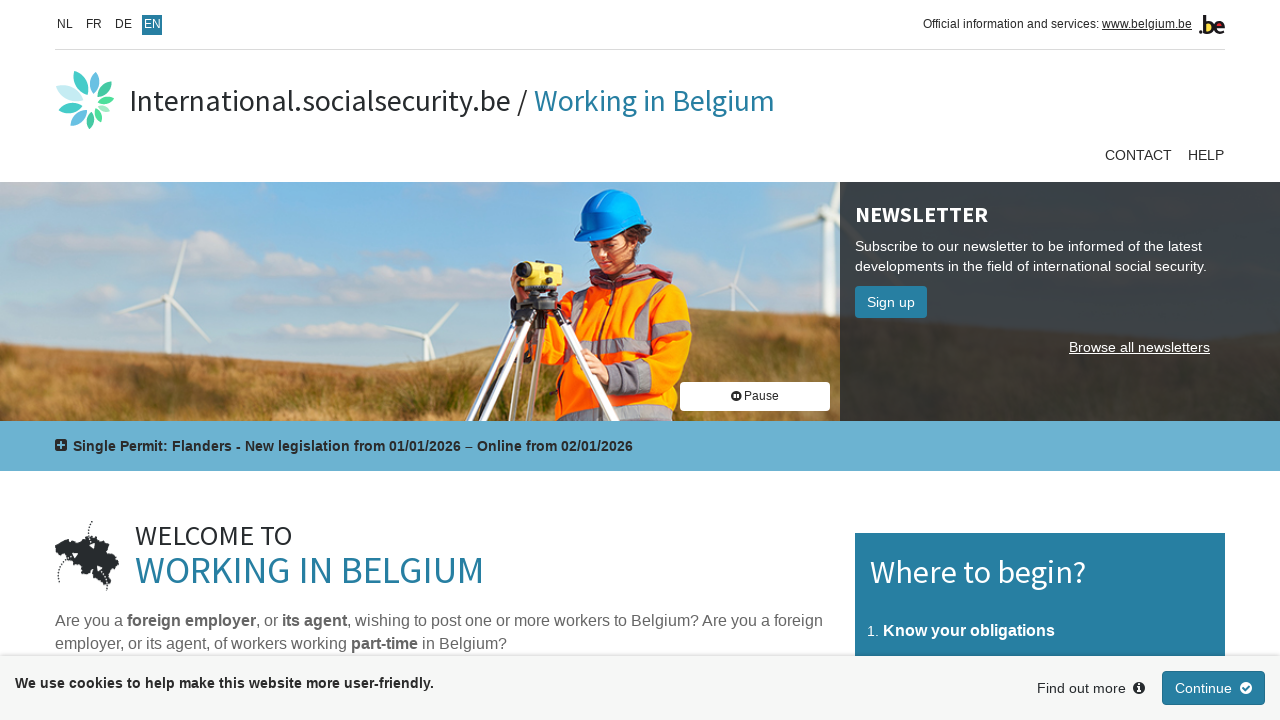